Navigates to Horizontal Slider page and drags the slider to adjust its position

Starting URL: https://the-internet.herokuapp.com/

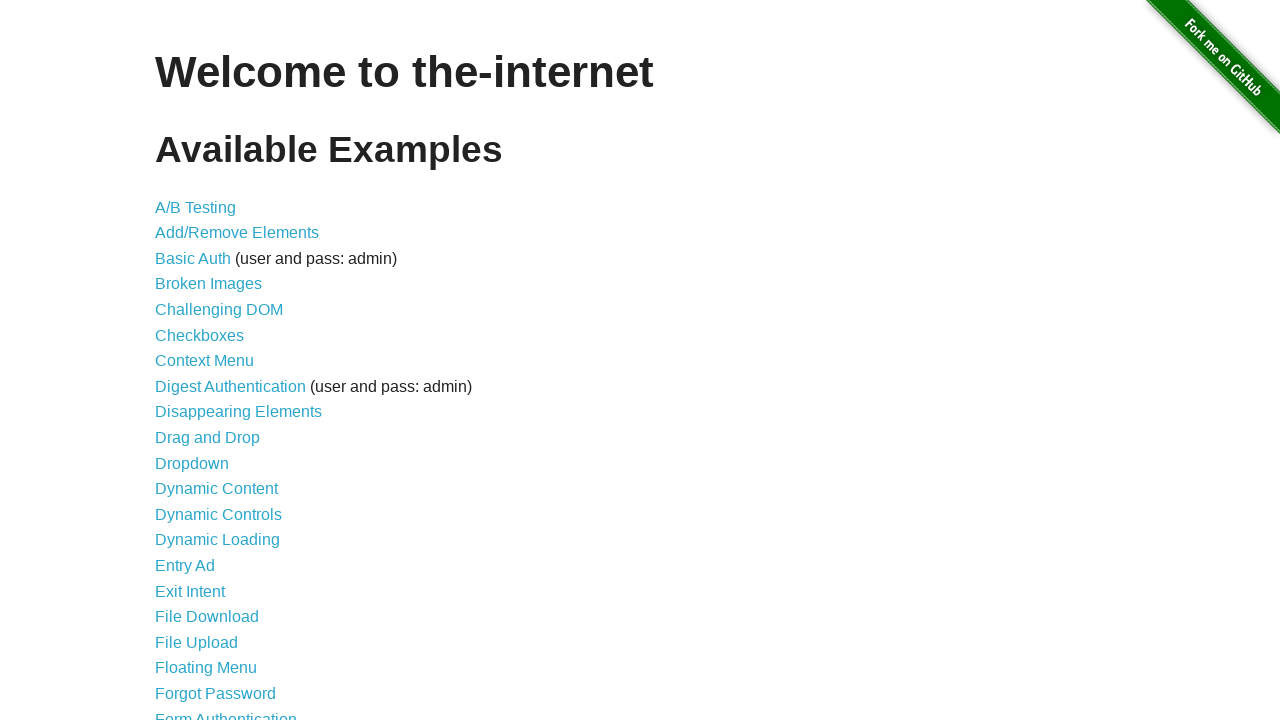

Clicked on Horizontal Slider link at (214, 361) on text=Horizontal
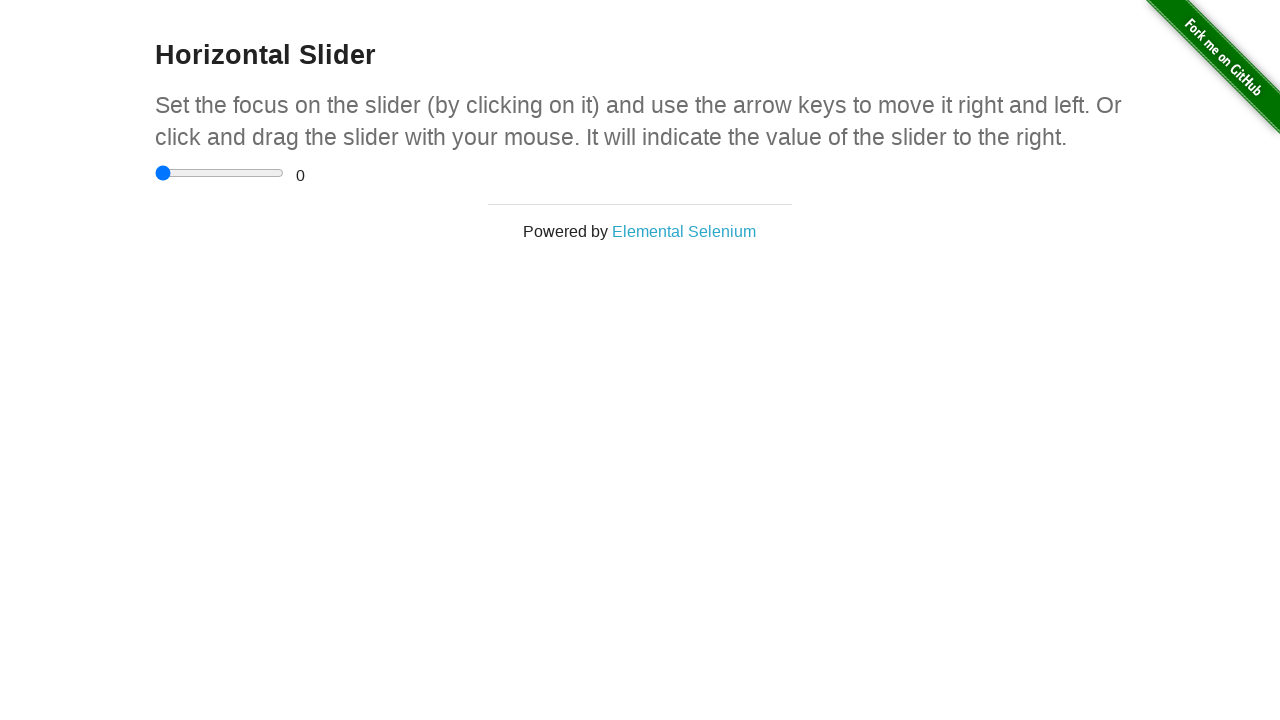

Located the horizontal slider element
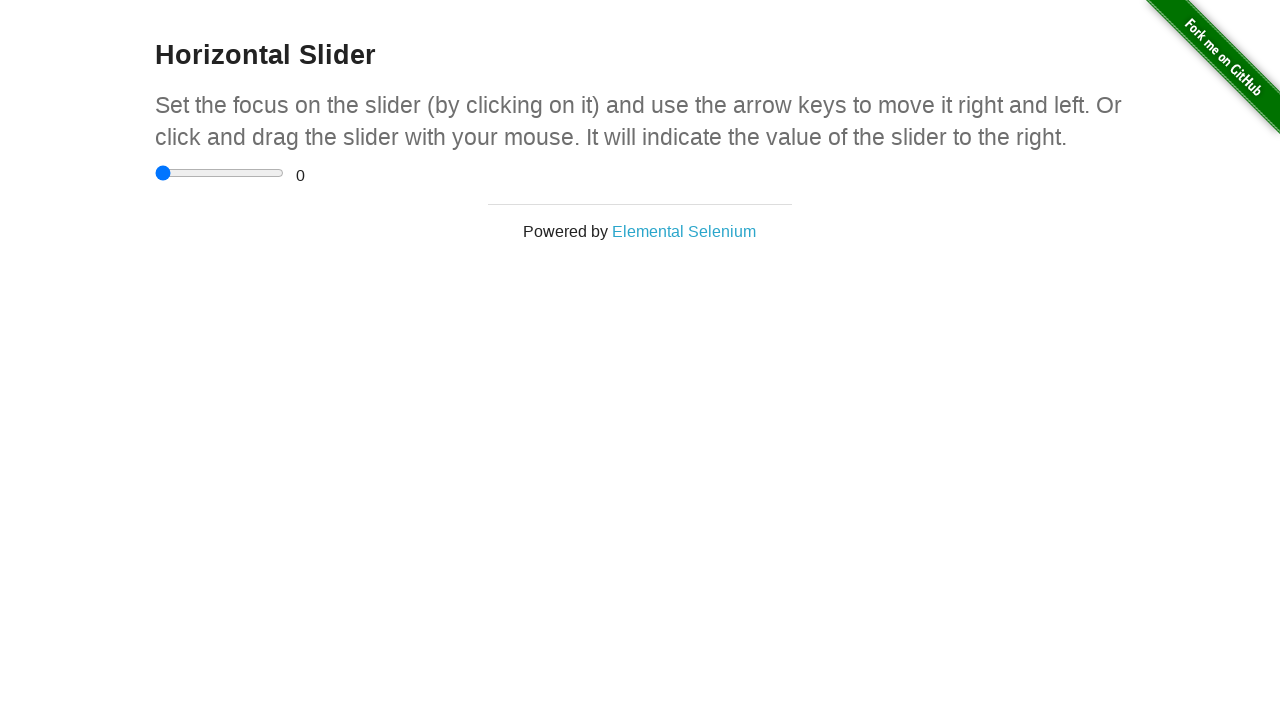

Dragged slider to adjust its position at (205, 165)
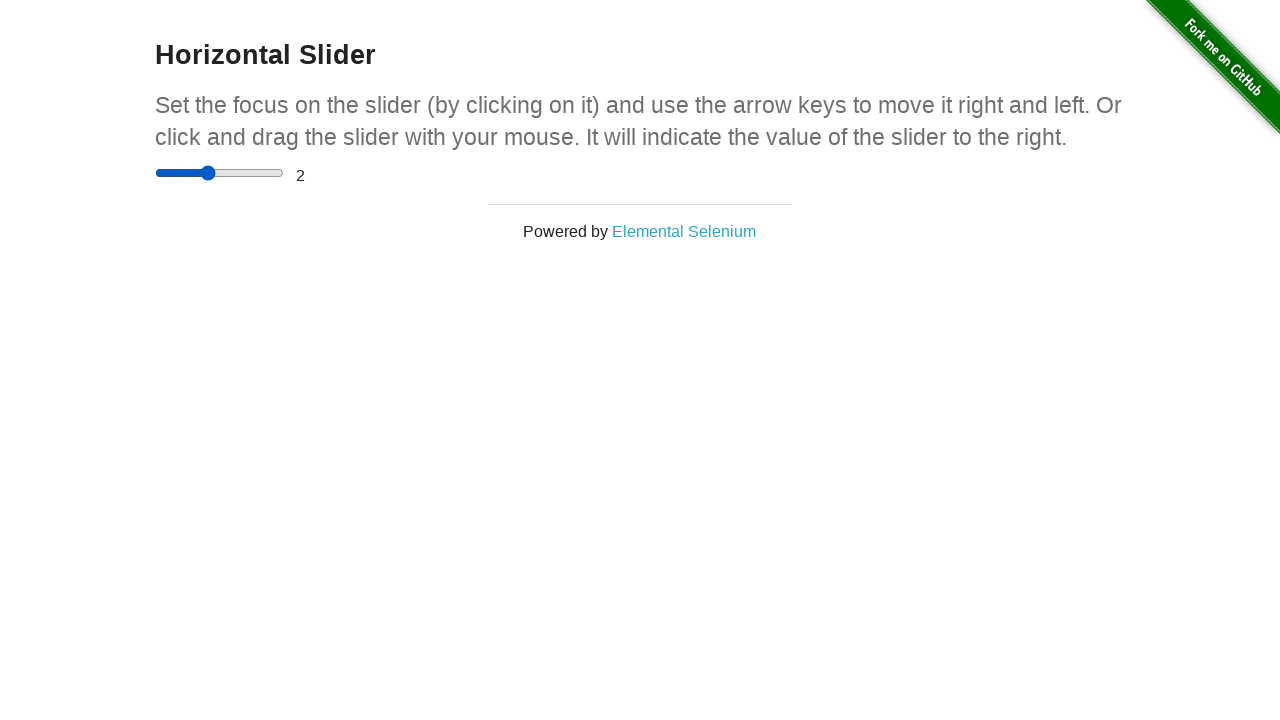

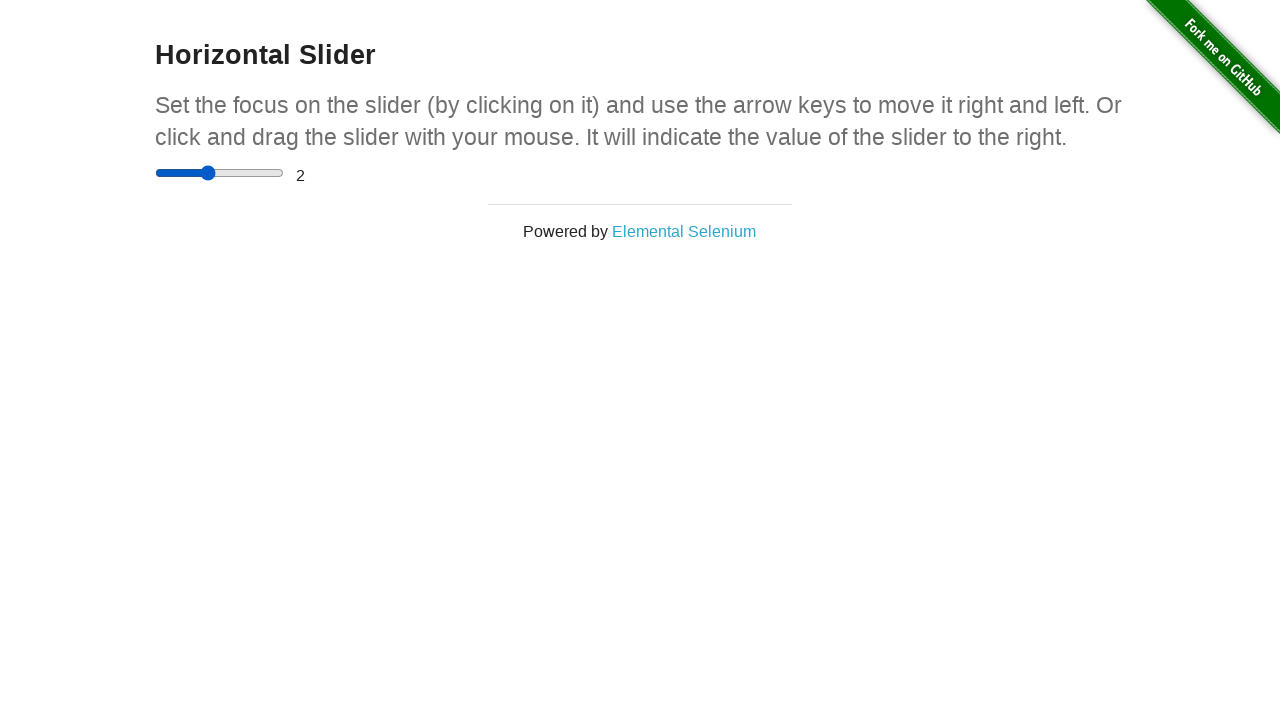